Tests dropdown selection functionality by clicking on the dropdown and selecting a random enabled option from the list

Starting URL: http://the-internet.herokuapp.com/dropdown

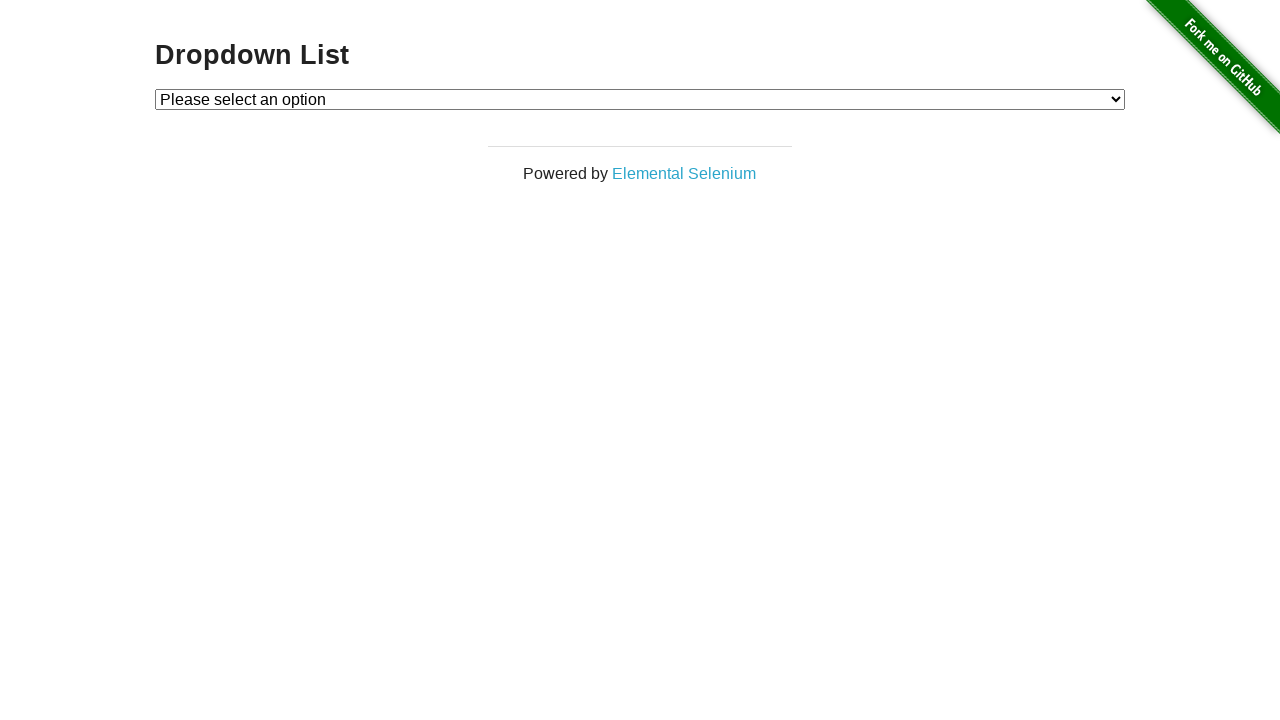

Clicked on the dropdown to open it at (640, 99) on #dropdown
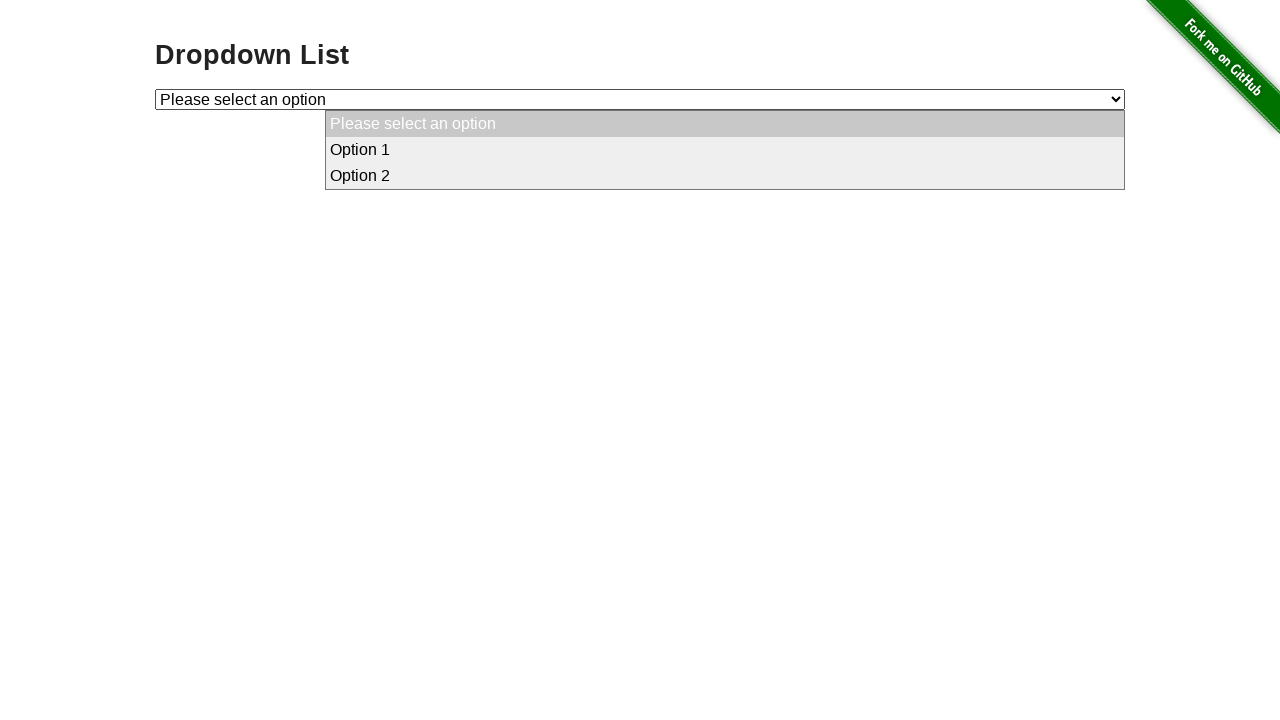

Selected Option 2 from the dropdown on #dropdown
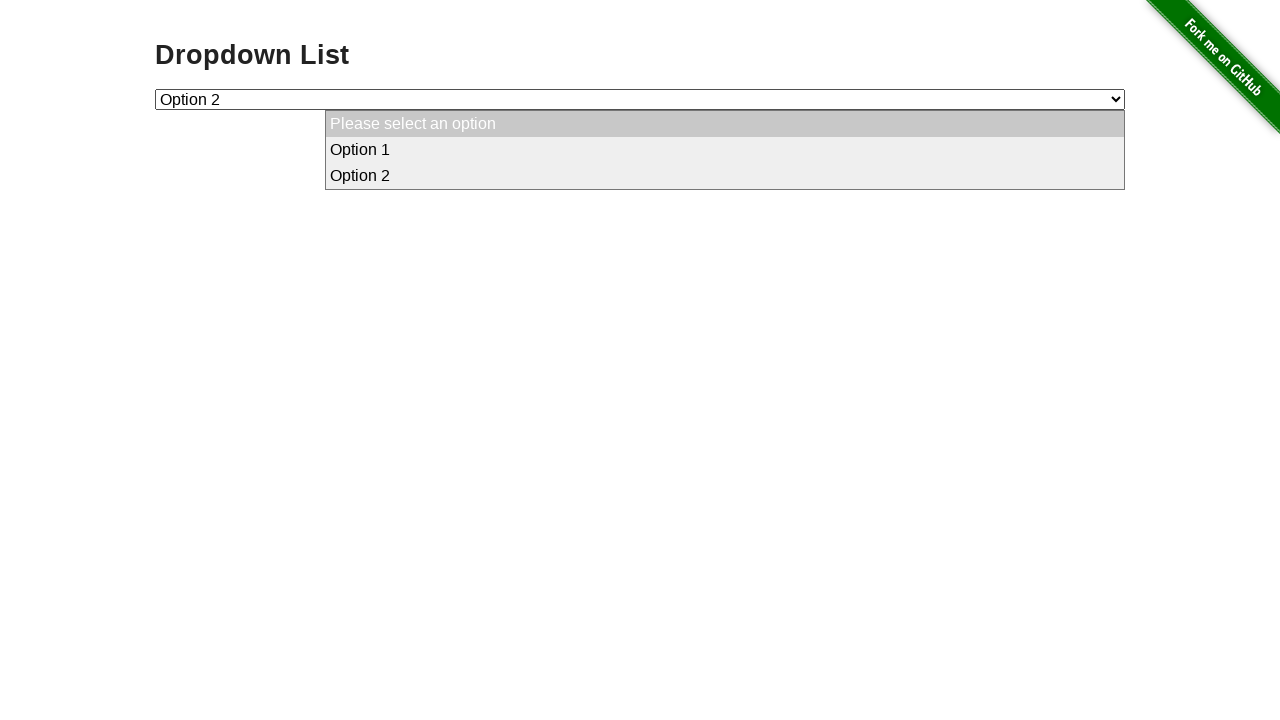

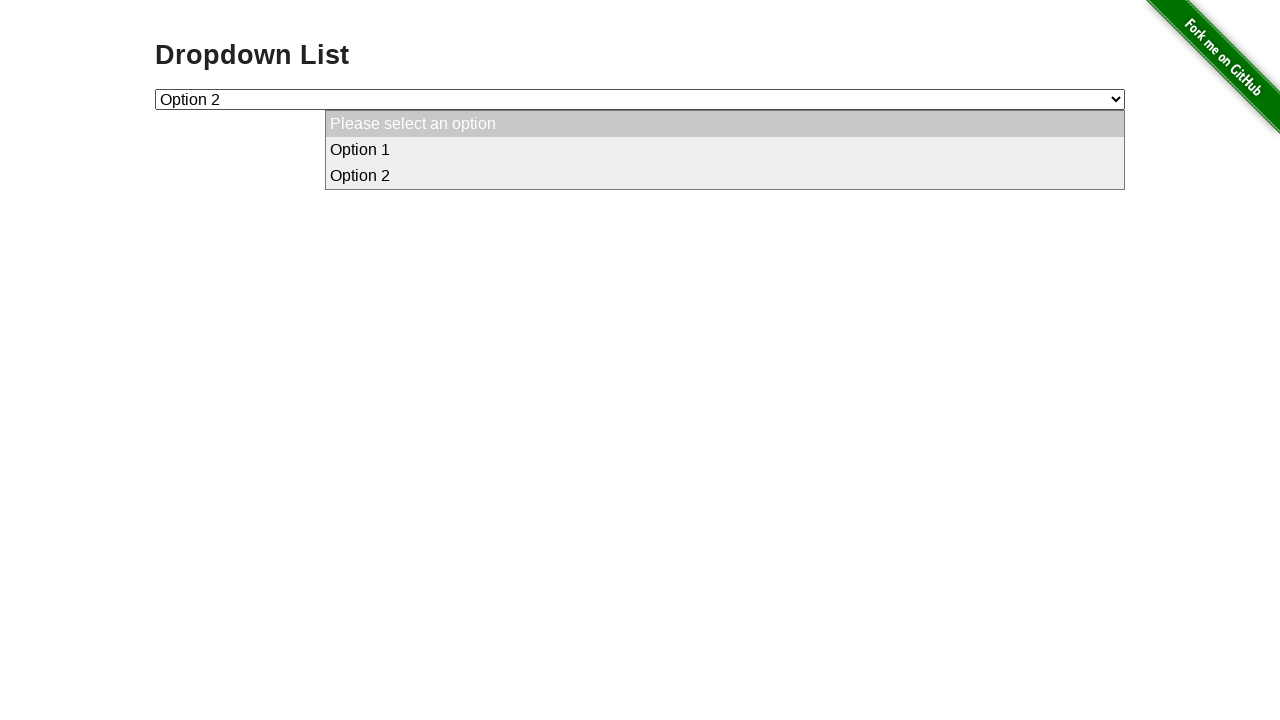